Navigates to a YouTube video page and clicks the play button to start video playback

Starting URL: https://www.youtube.com/watch?v=dQw4w9WgXcQ

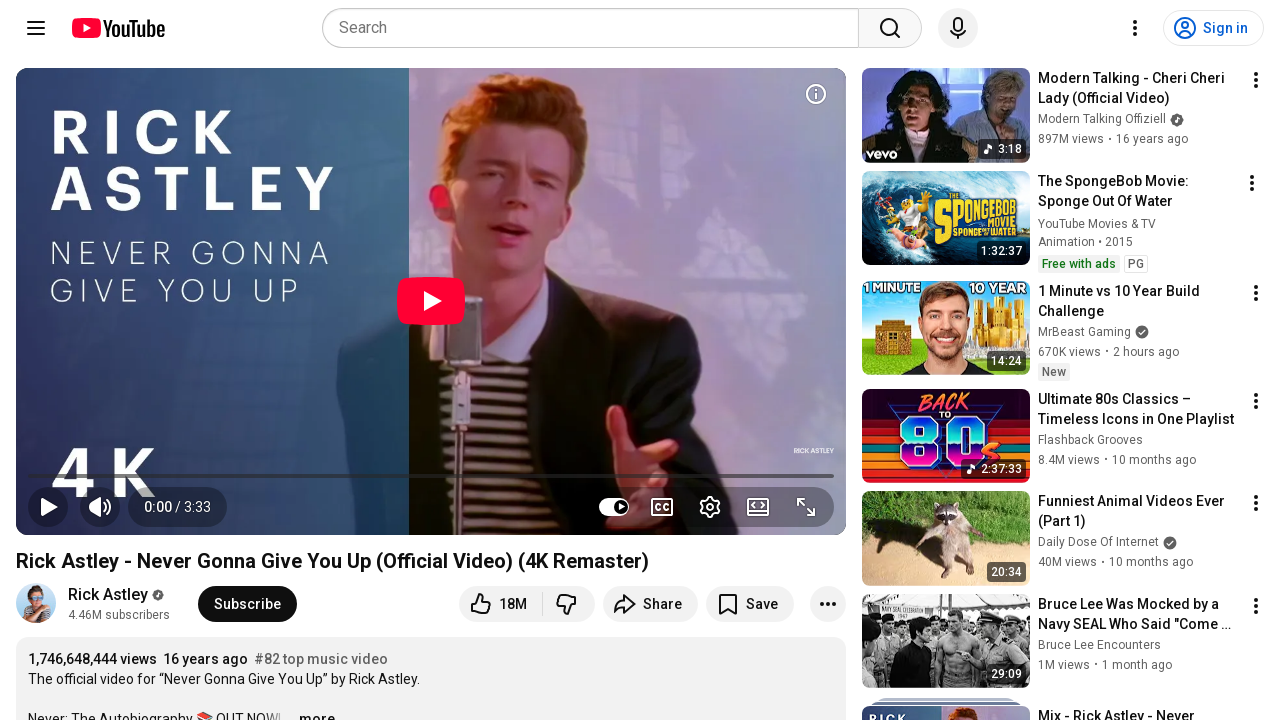

Navigated to YouTube video page
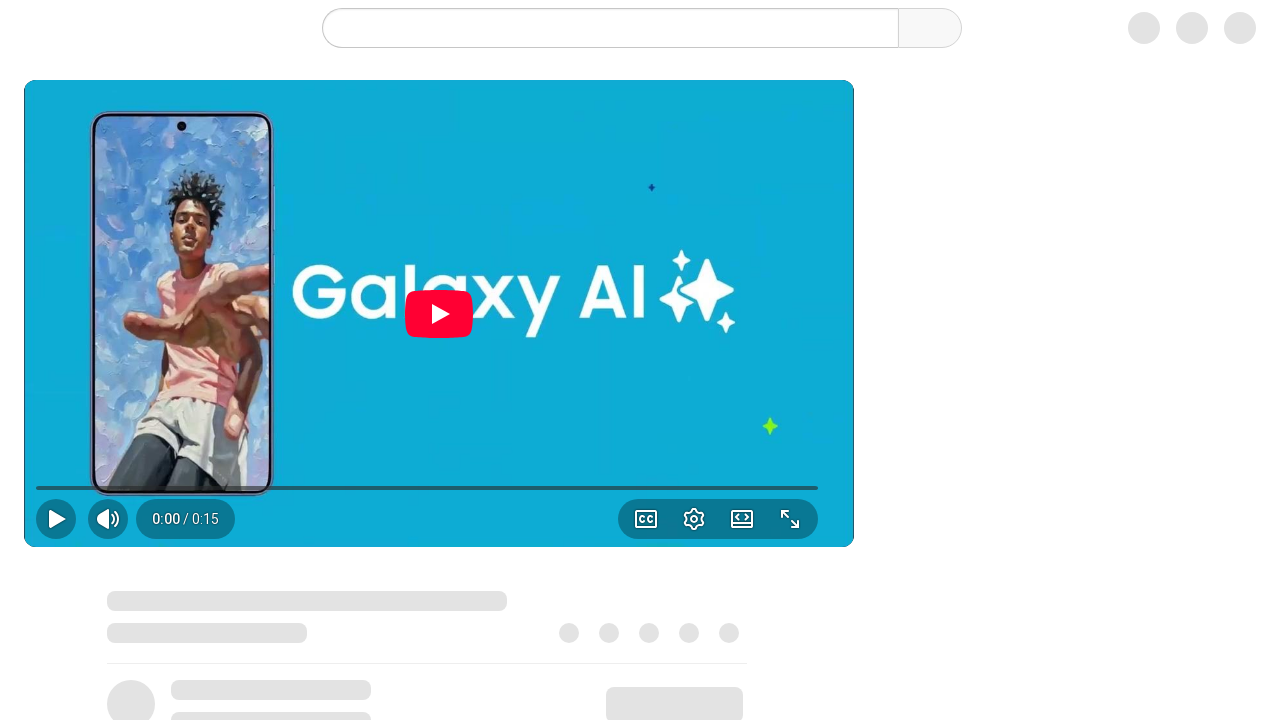

Page loaded with networkidle state
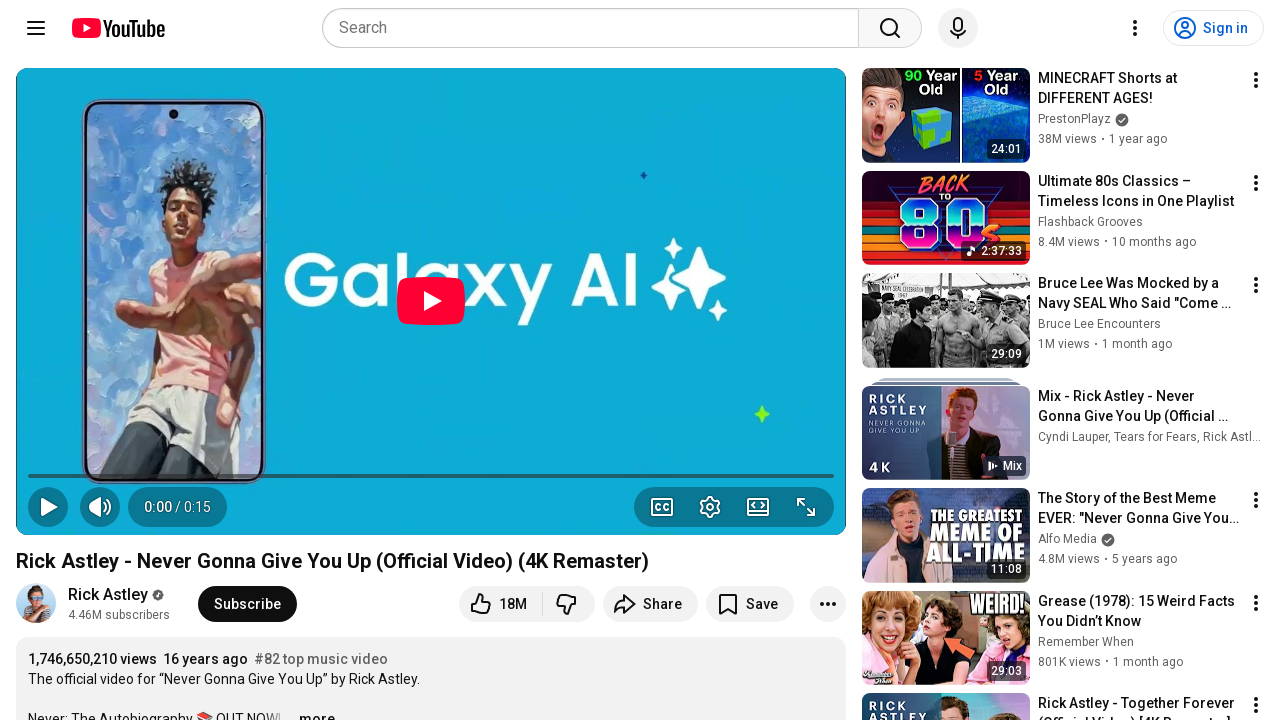

Clicked YouTube play button at (48, 507) on button.ytp-play-button
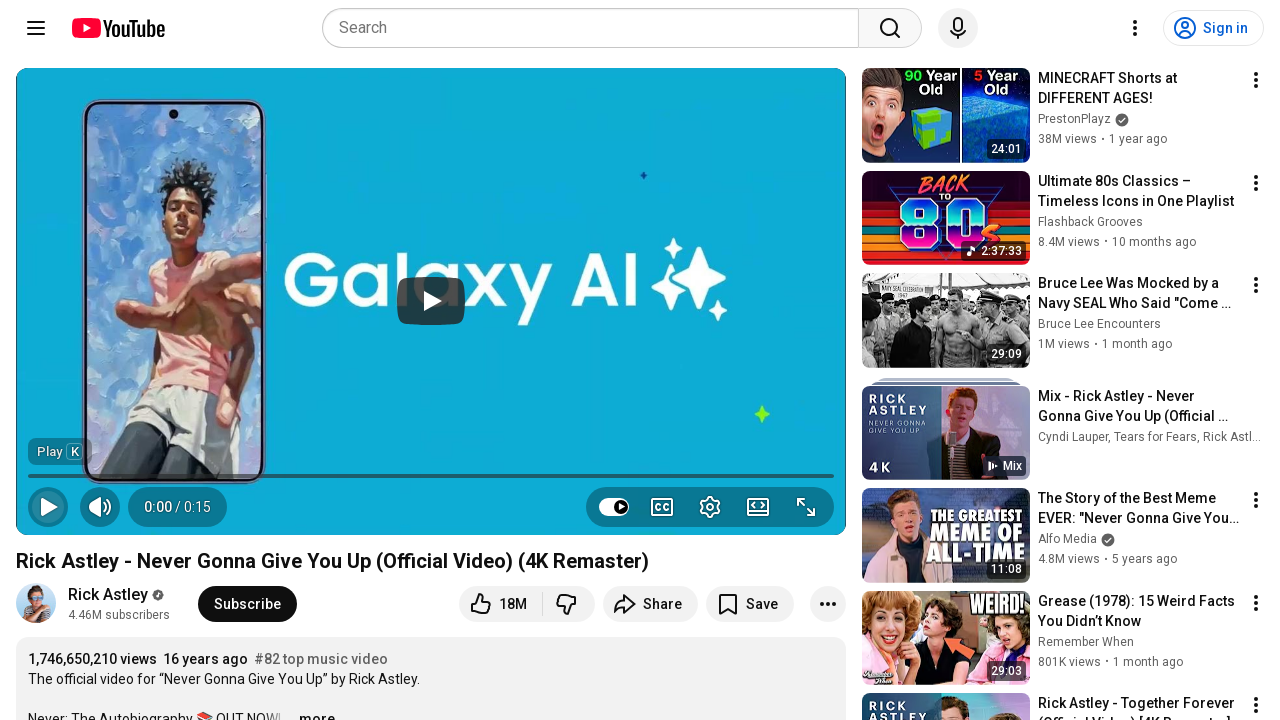

Waited 2 seconds to confirm video playback started
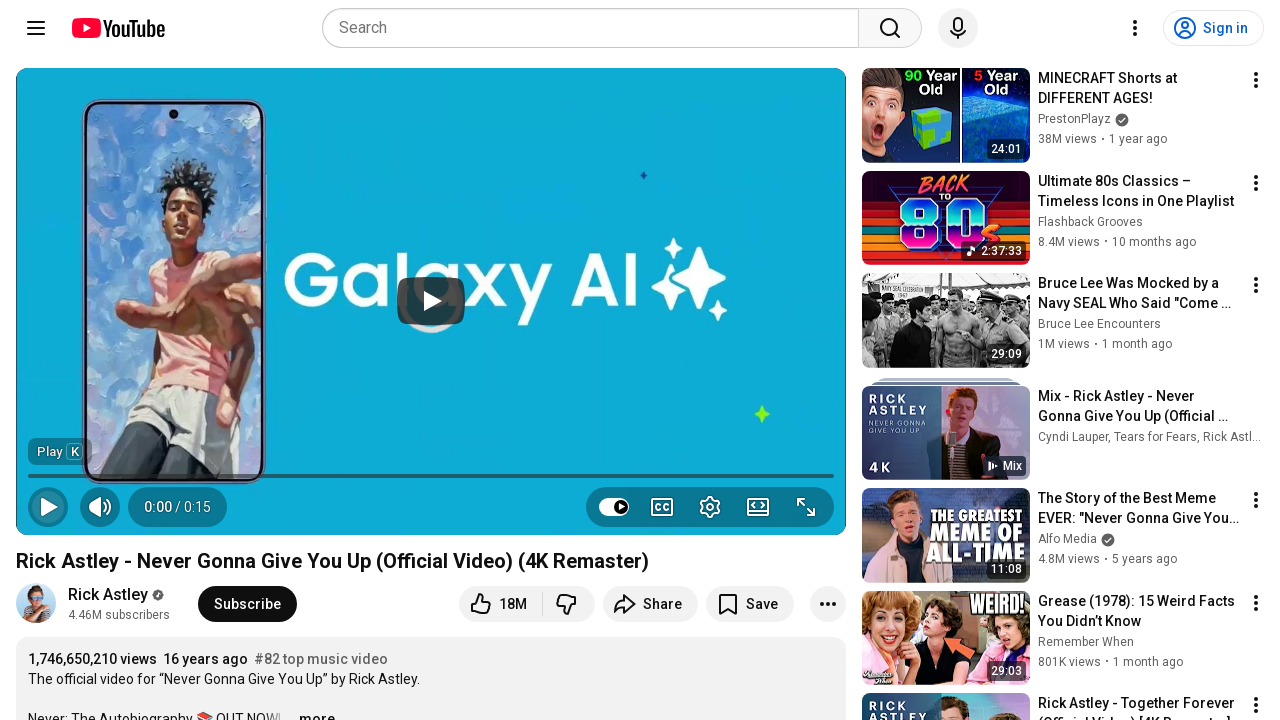

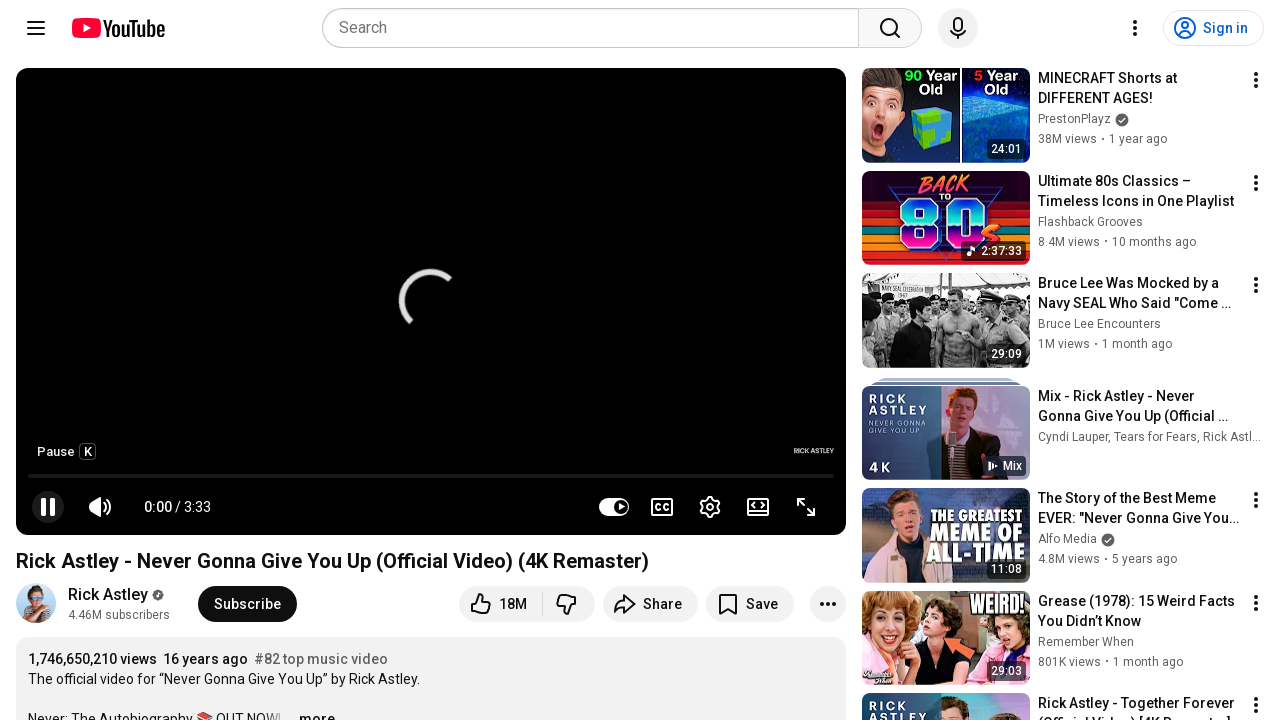